Tests the ChiliPiper demo booking form by filling in contact information (first name, last name, email, phone), submitting the form, clicking to schedule a meeting, and navigating through the calendar to select an available day and time slot.

Starting URL: https://cincpro.chilipiper.com/concierge-router/link/lp-request-a-demo-agent-advice

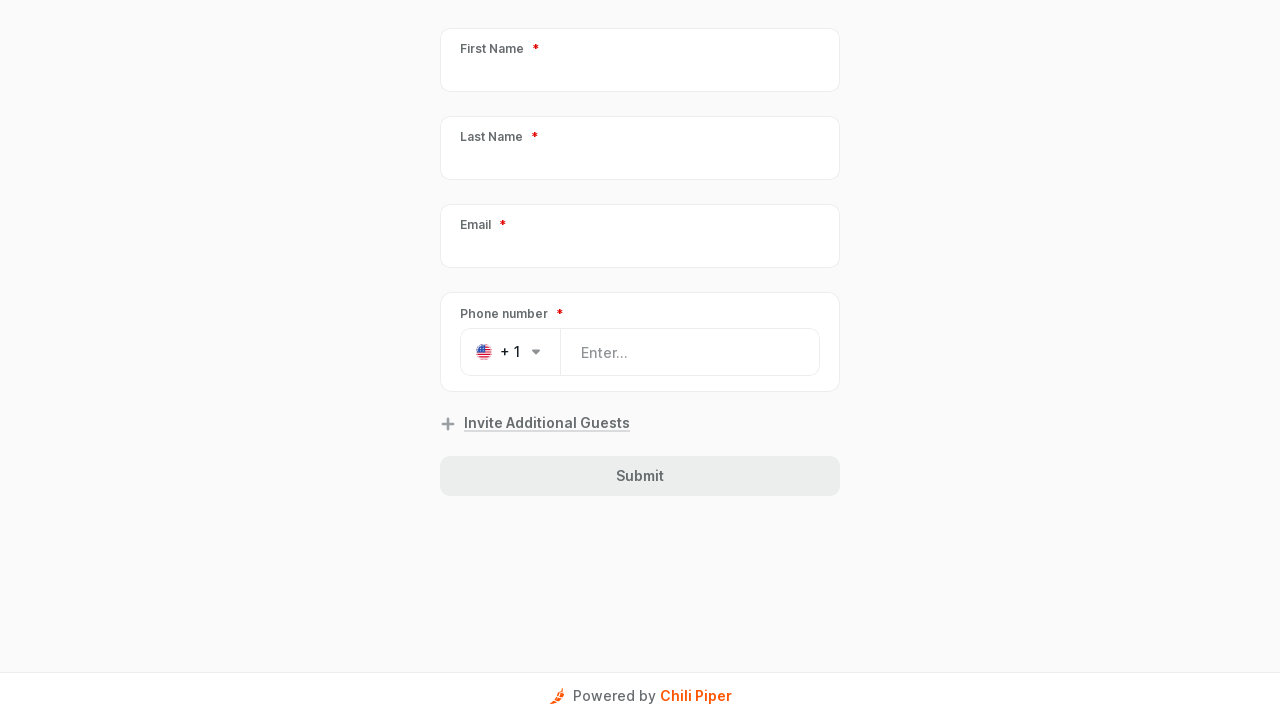

Waited 1 second for form to render
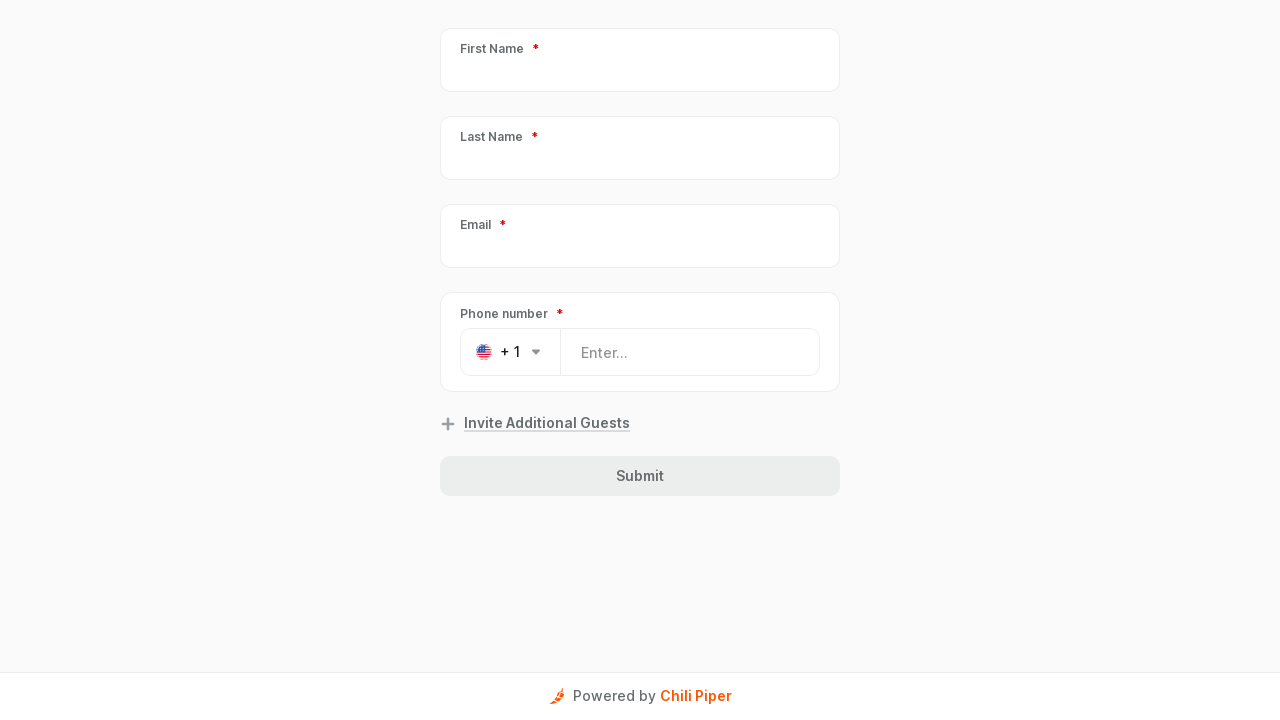

Found first name field with selector: [data-test-id="GuestFormField-PersonFirstName"]
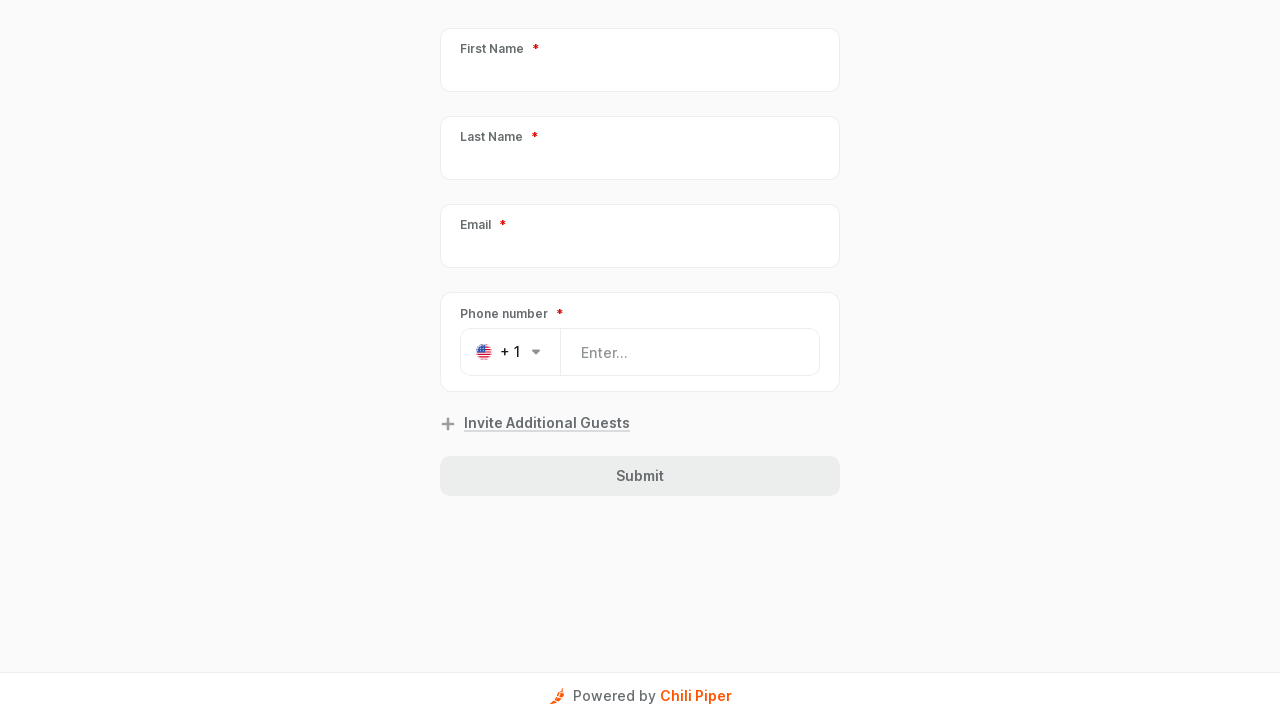

Filled first name field with 'Michael' on [data-test-id="GuestFormField-PersonFirstName"]
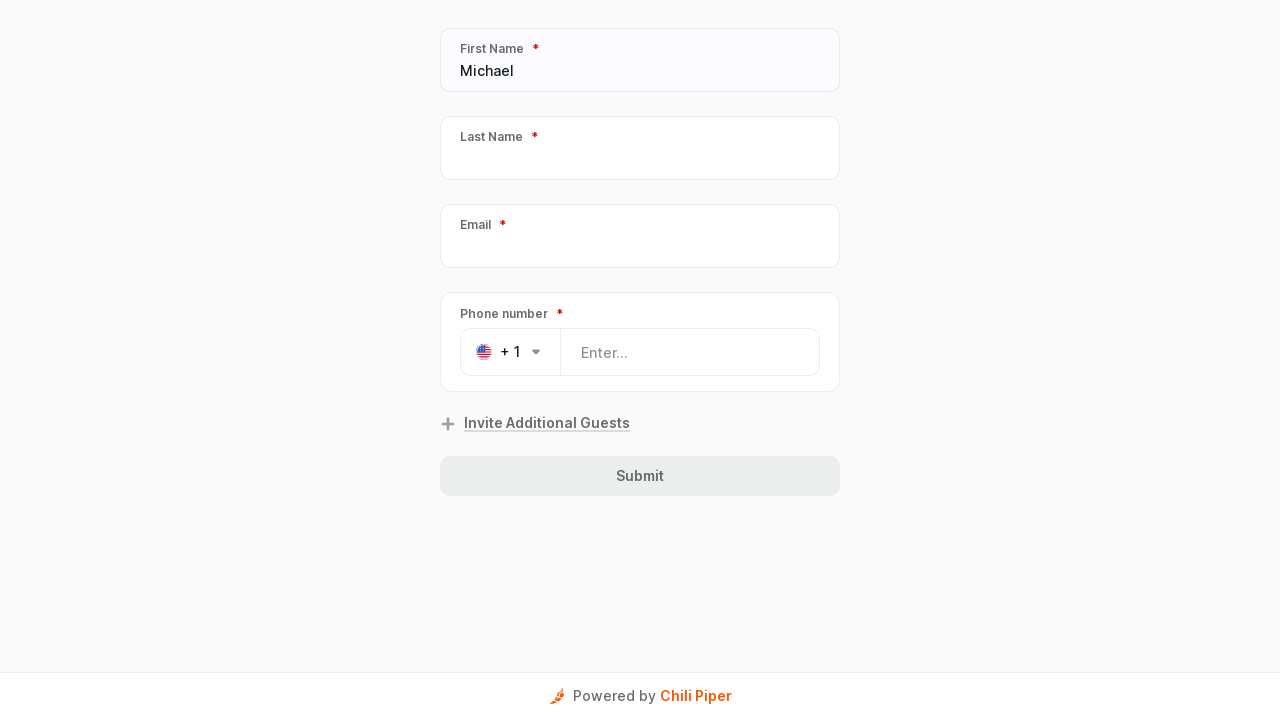

Found last name field with selector: [data-test-id="GuestFormField-PersonLastName"]
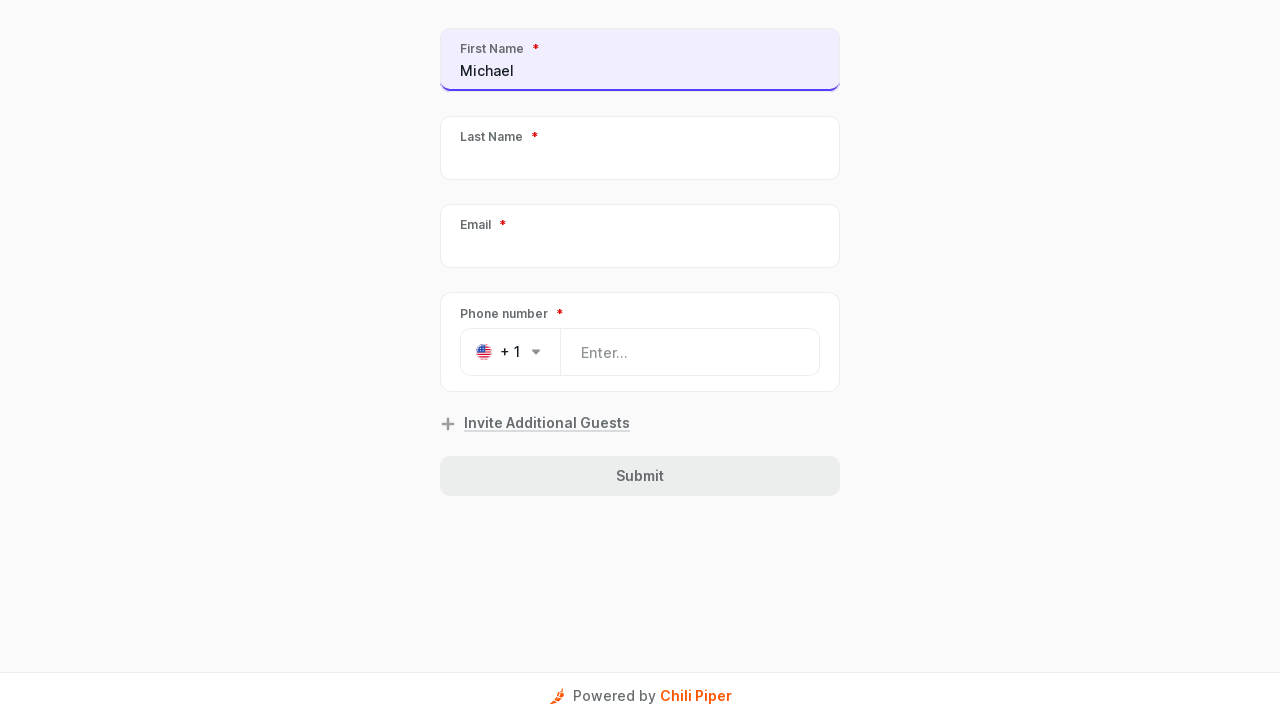

Filled last name field with 'Thompson' on [data-test-id="GuestFormField-PersonLastName"]
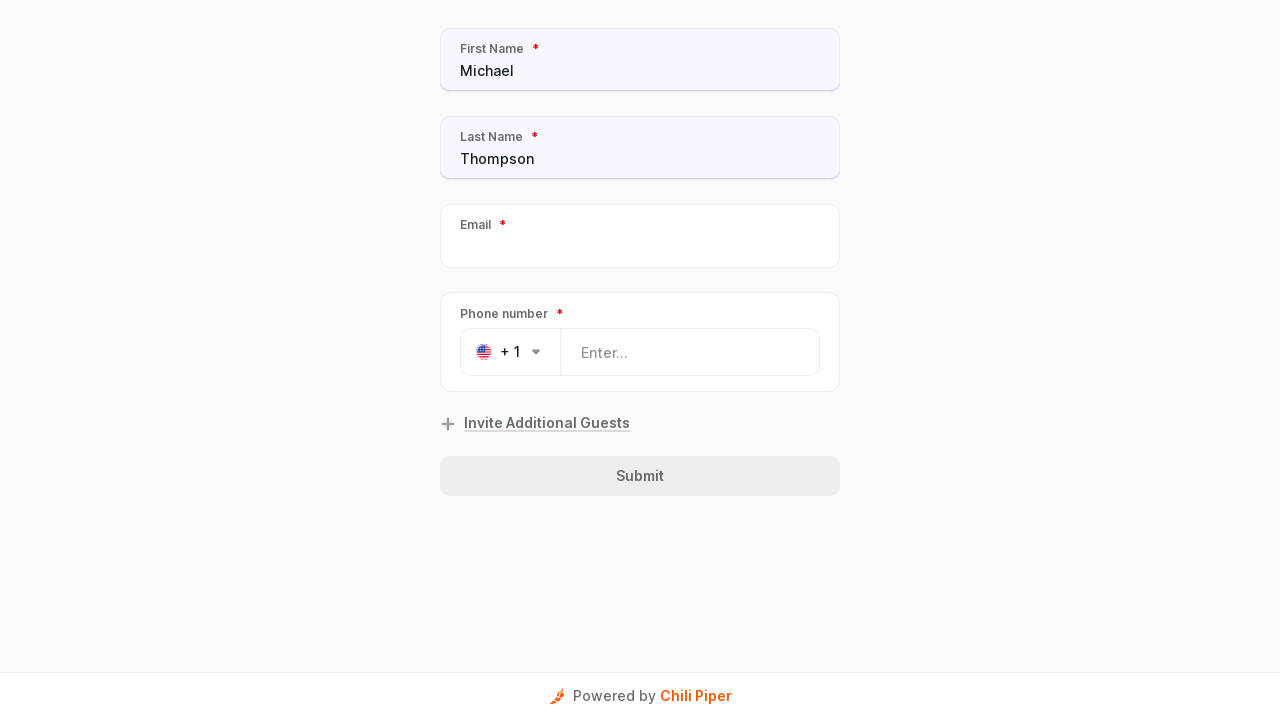

Found email field with selector: [data-test-id="GuestFormField-PersonEmail"]
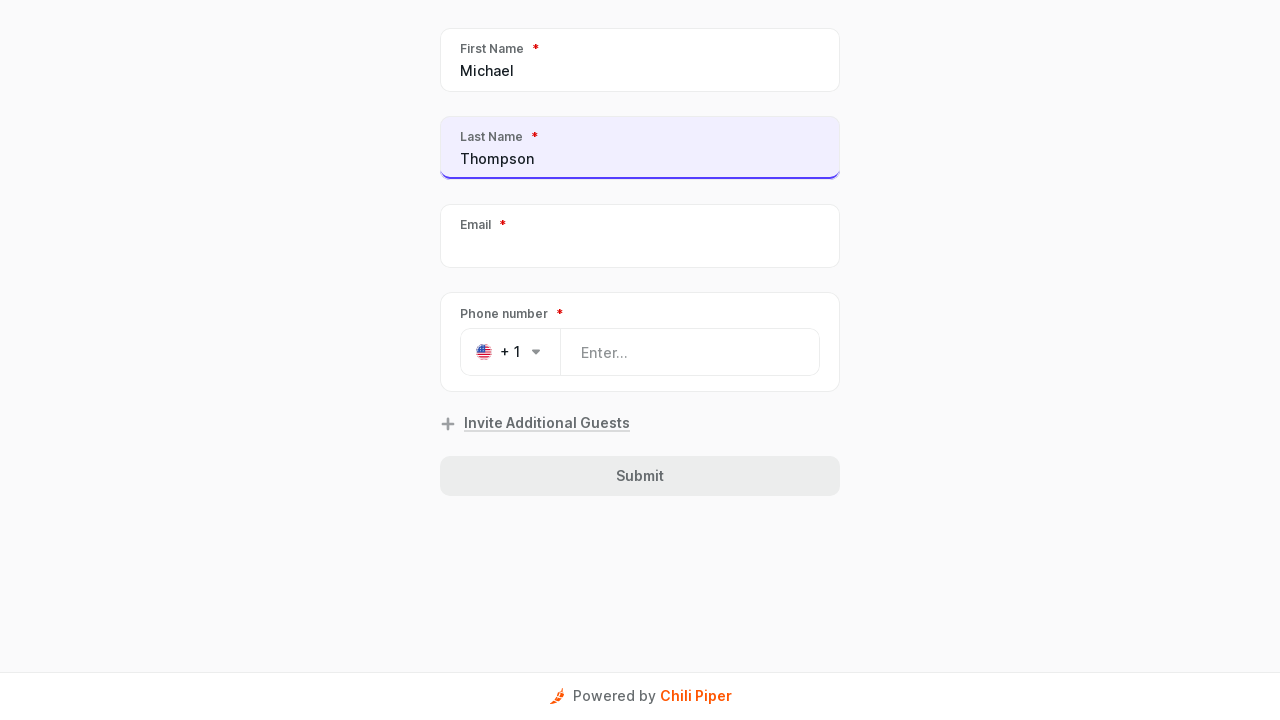

Filled email field with 'michael.thompson@testdomain.org' on [data-test-id="GuestFormField-PersonEmail"]
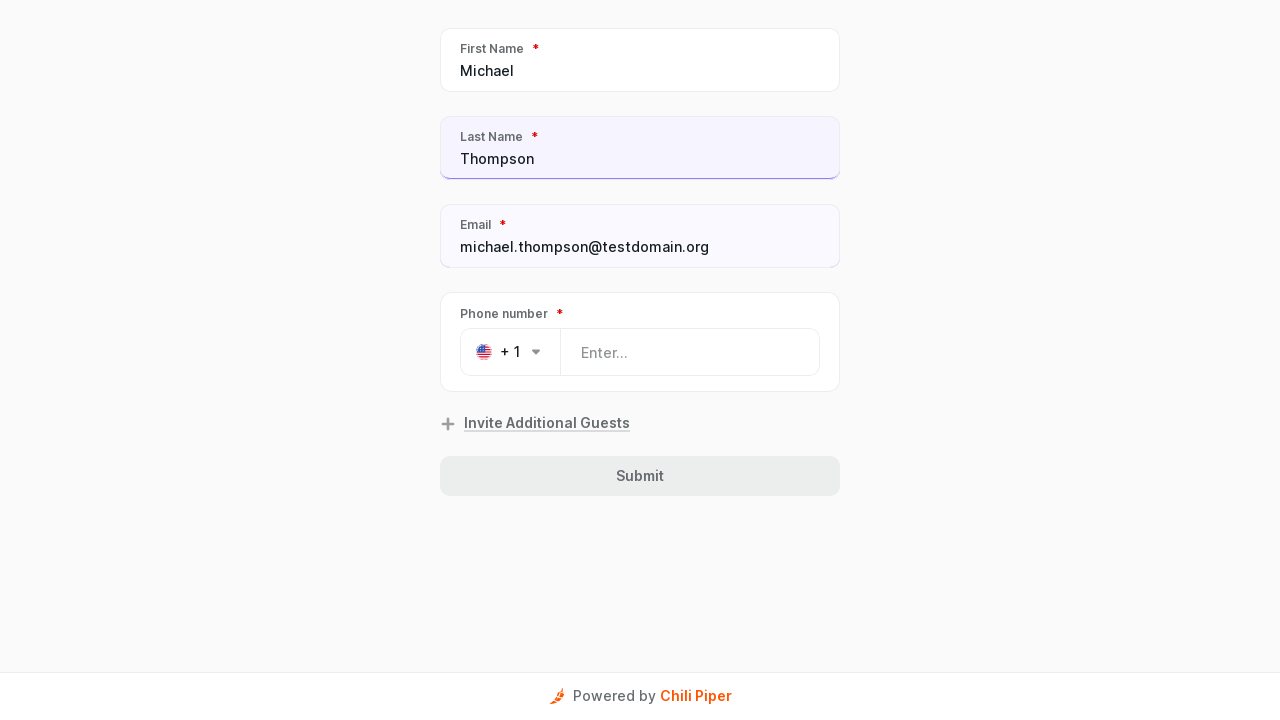

Found phone field with selector: [data-test-id="PhoneField-input"]
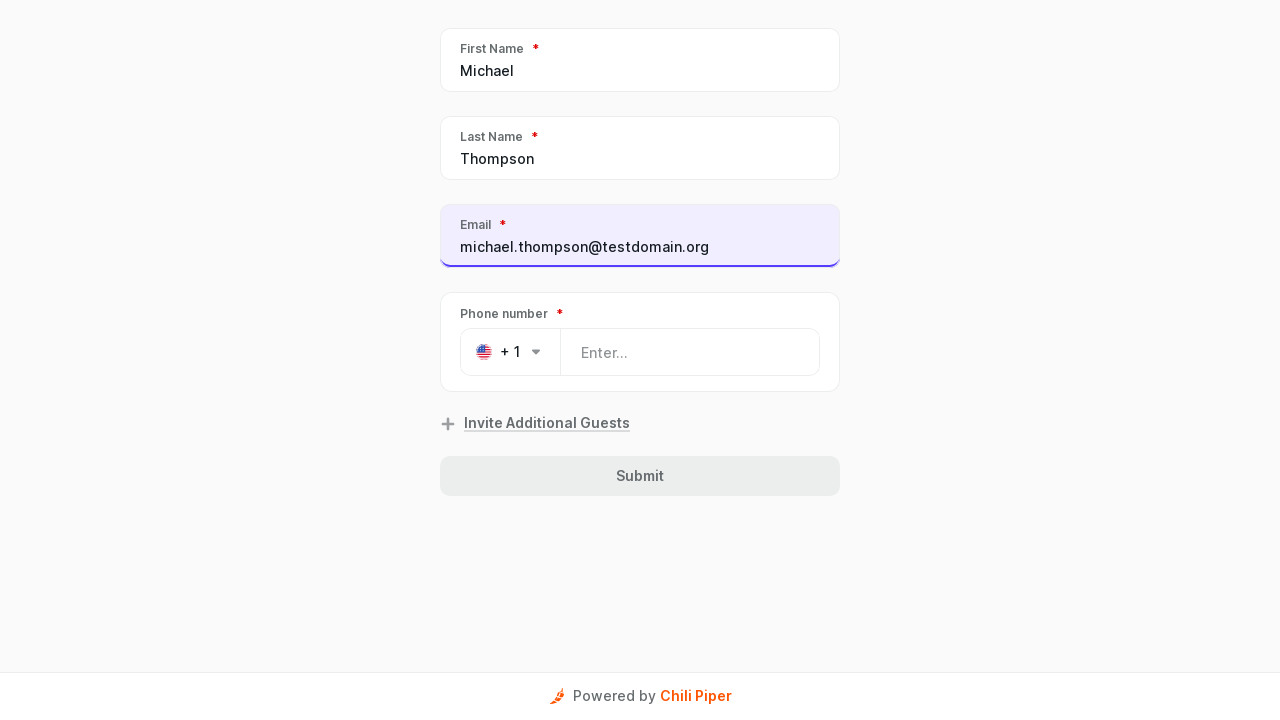

Filled phone field with '5551234567' on [data-test-id="PhoneField-input"]
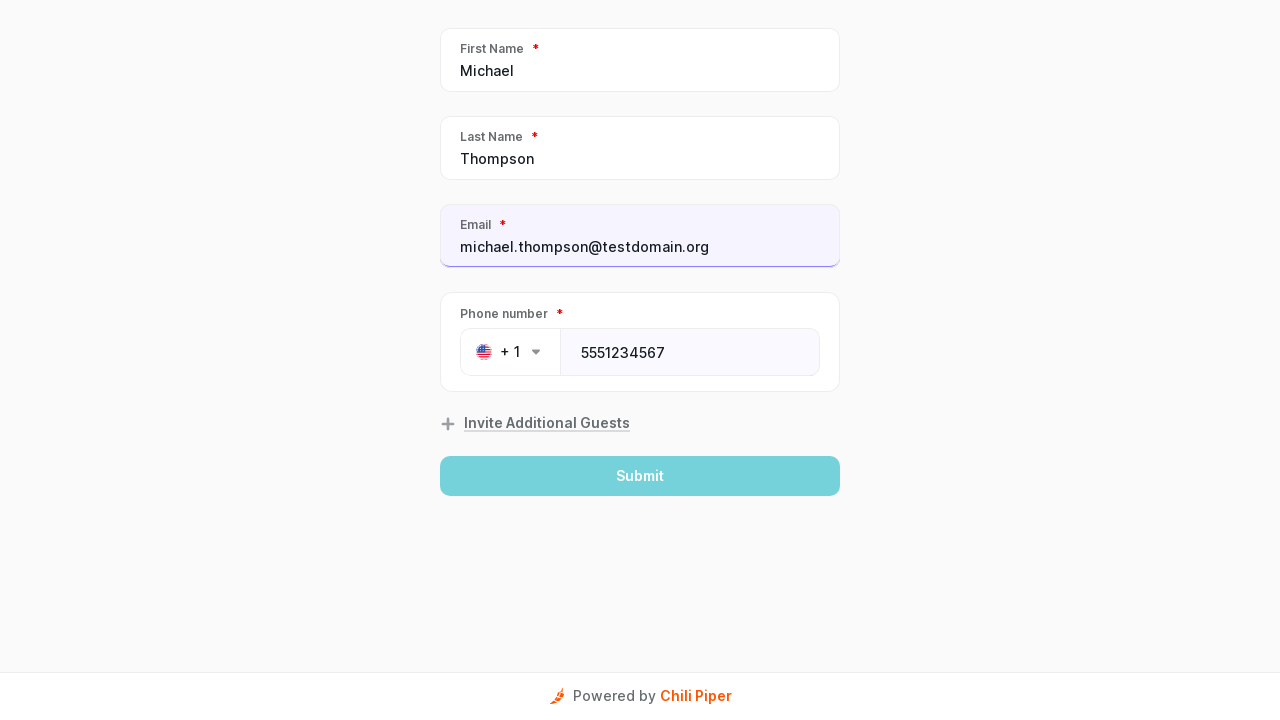

Found submit button with selector: button[type="submit"]
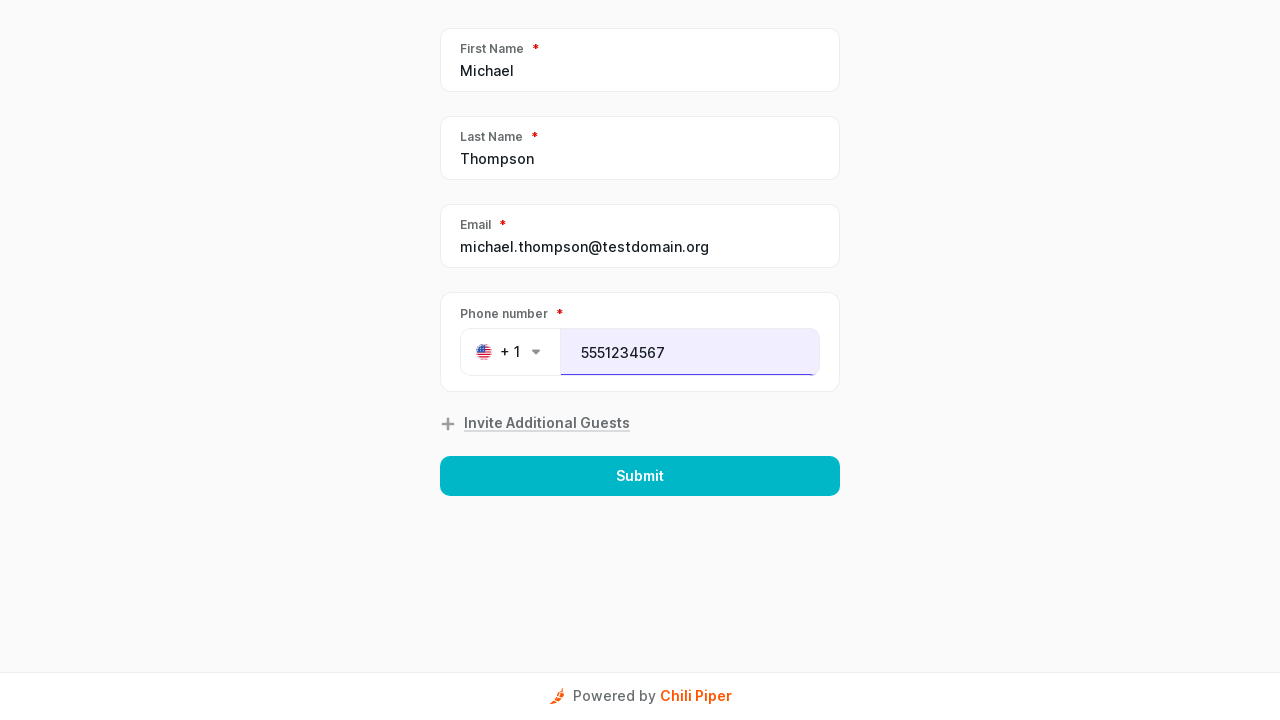

Clicked submit button to advance form at (640, 476) on button[type="submit"]
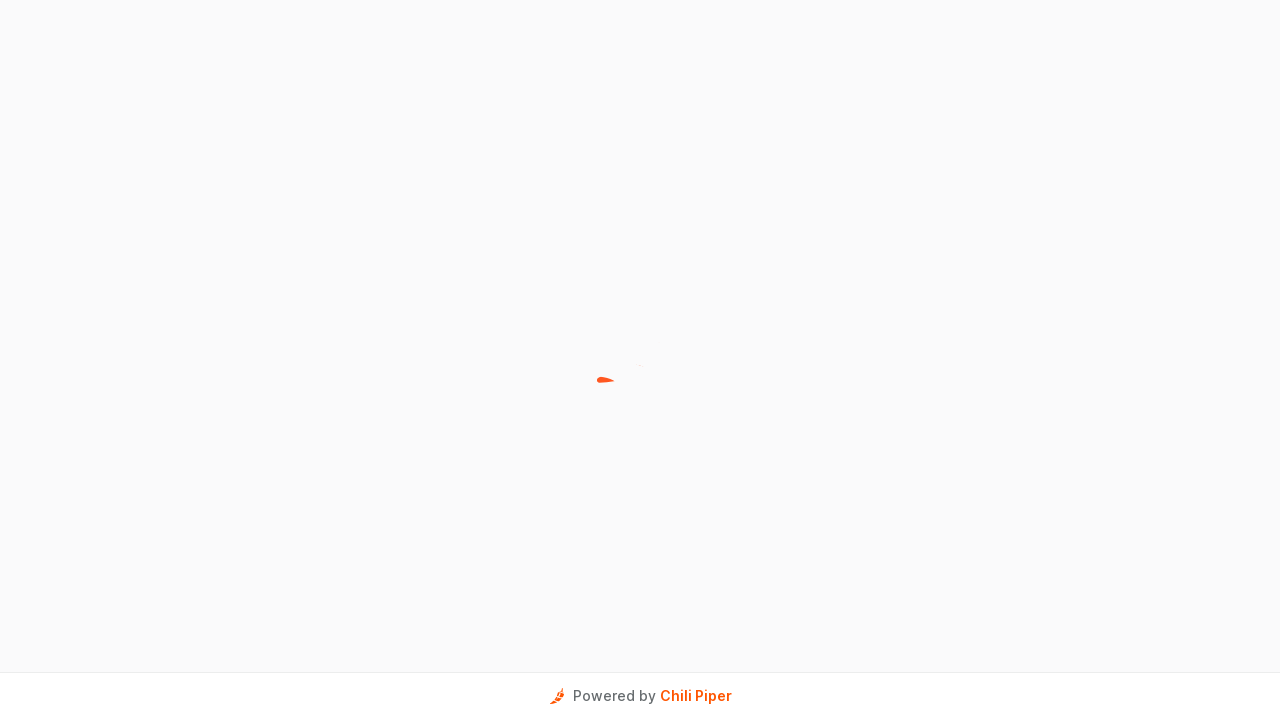

Waited 500ms for next page to load
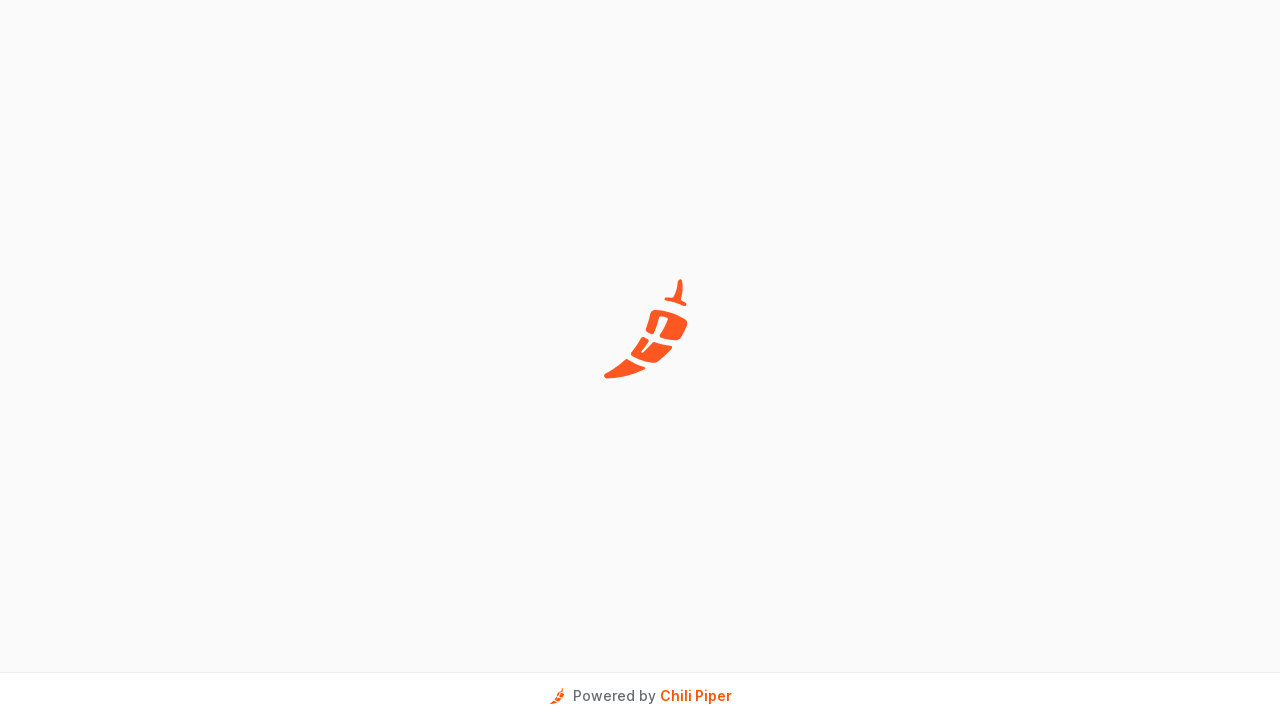

Waited 500ms for calendar to load
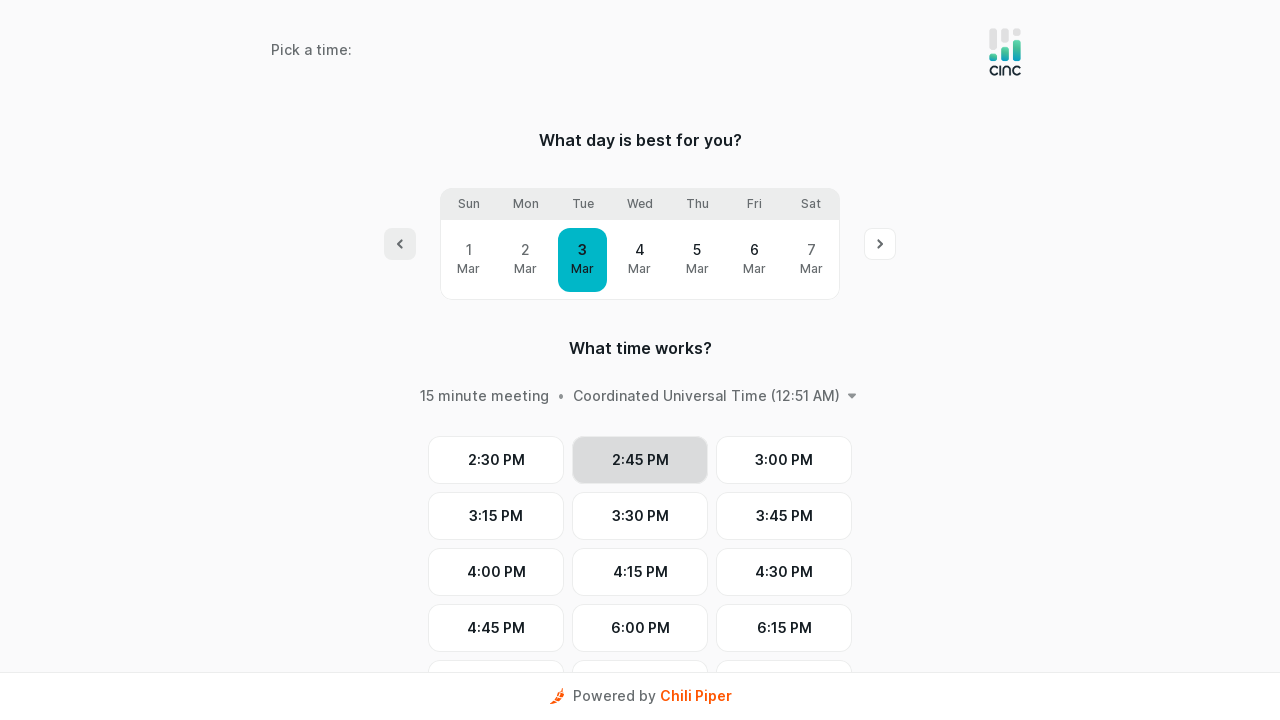

Calendar day buttons loaded
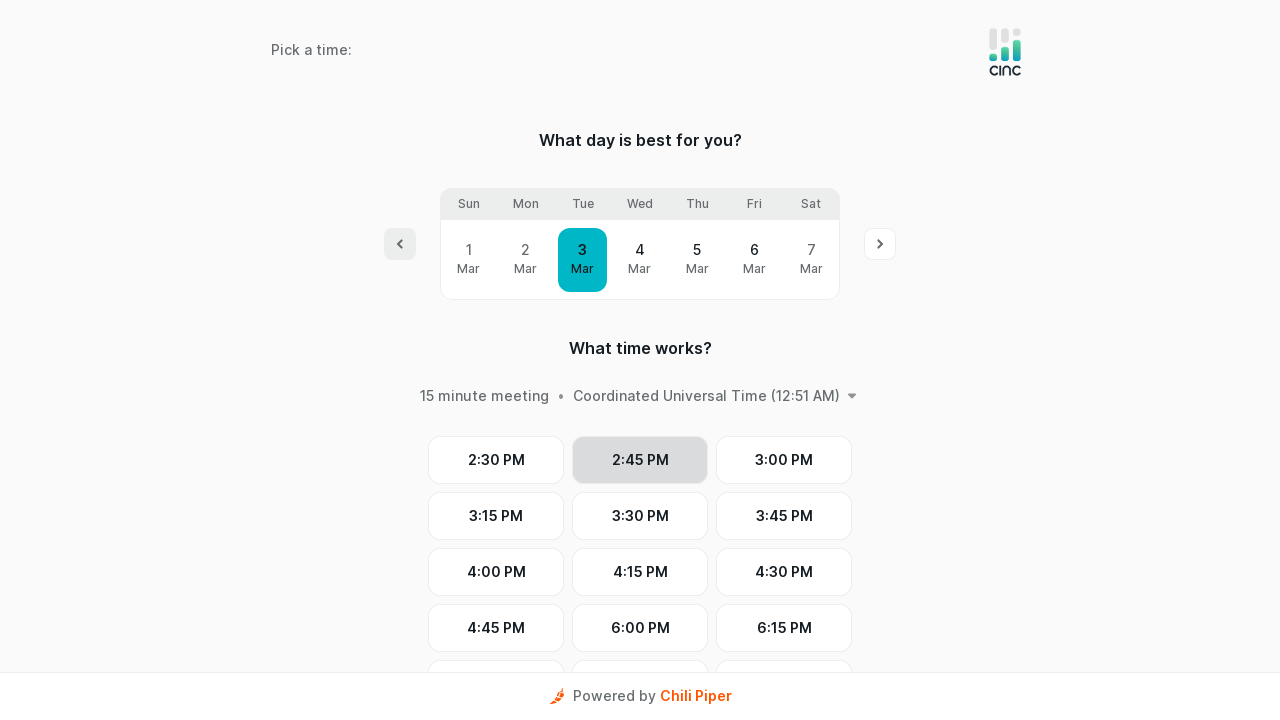

Found 14 available day buttons
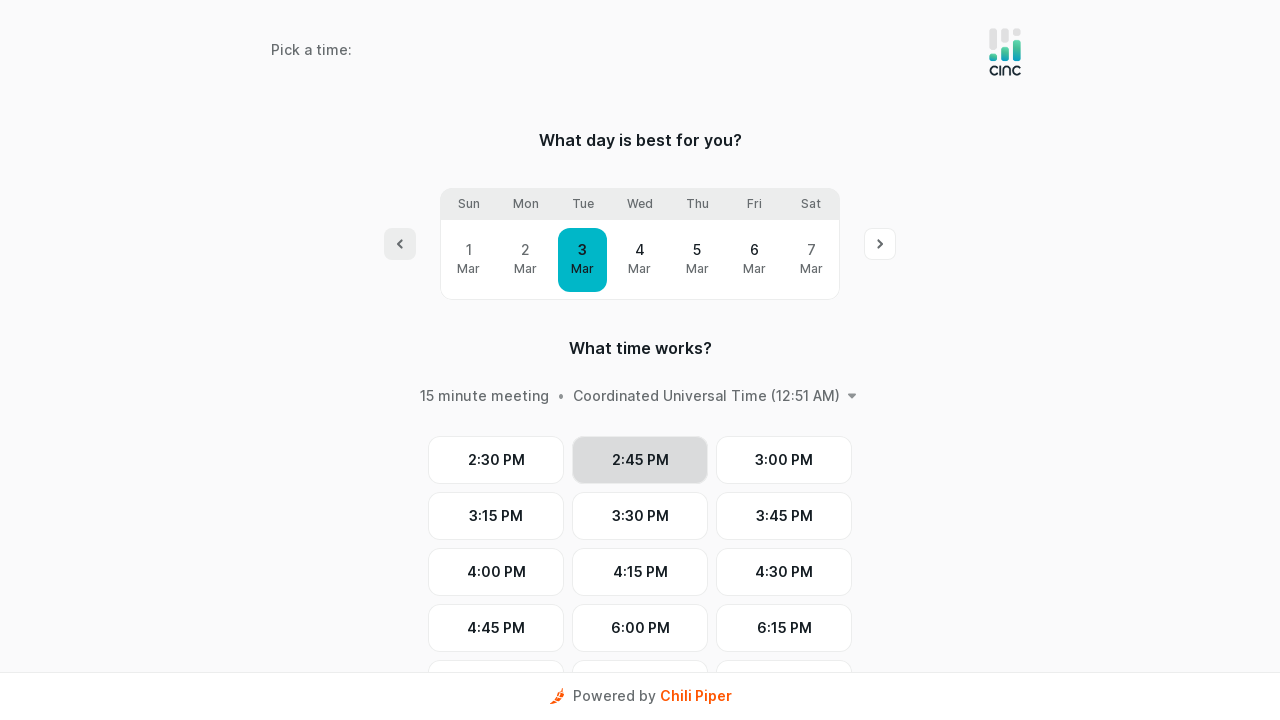

Clicked on an available day in the calendar
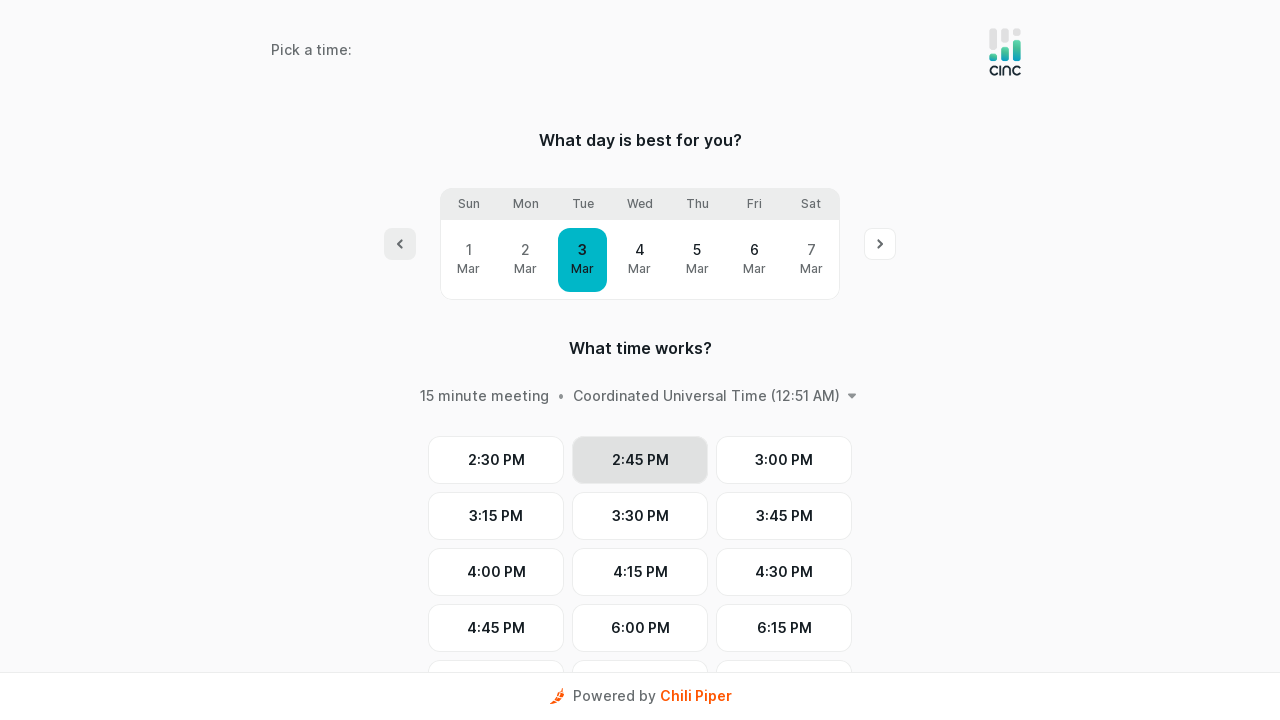

Waited 300ms for time slots to appear
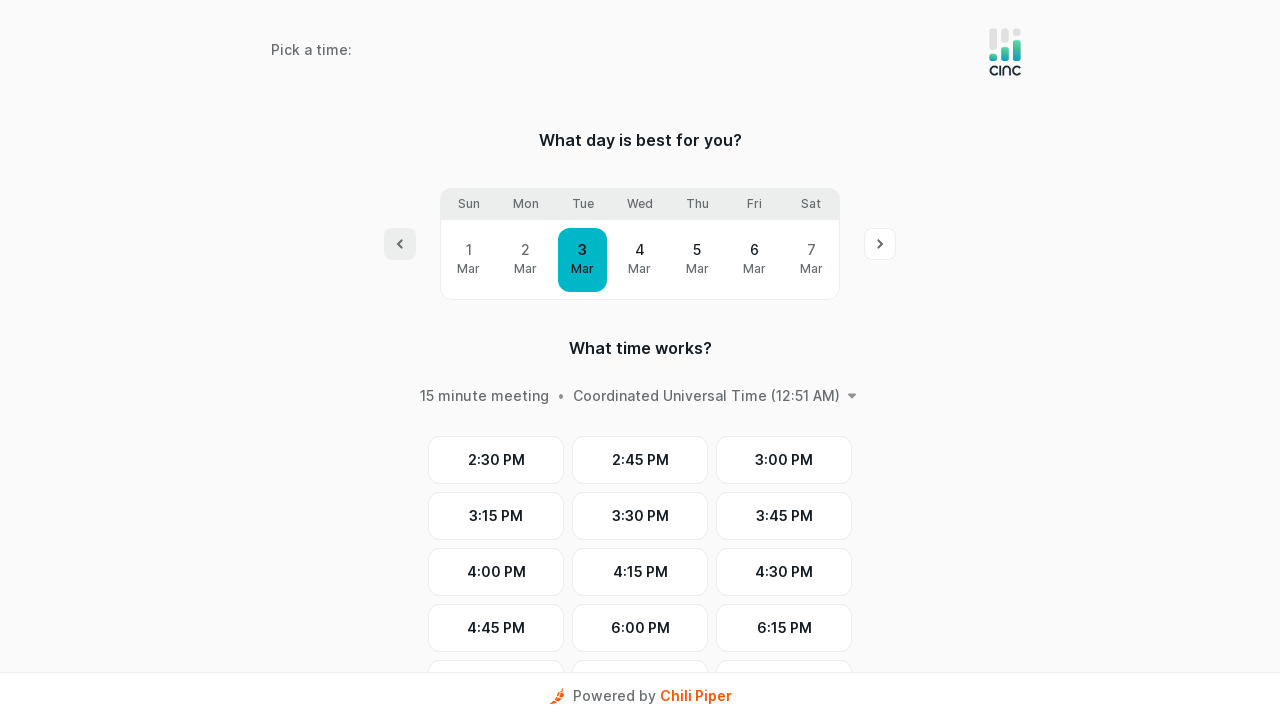

Time slot buttons loaded
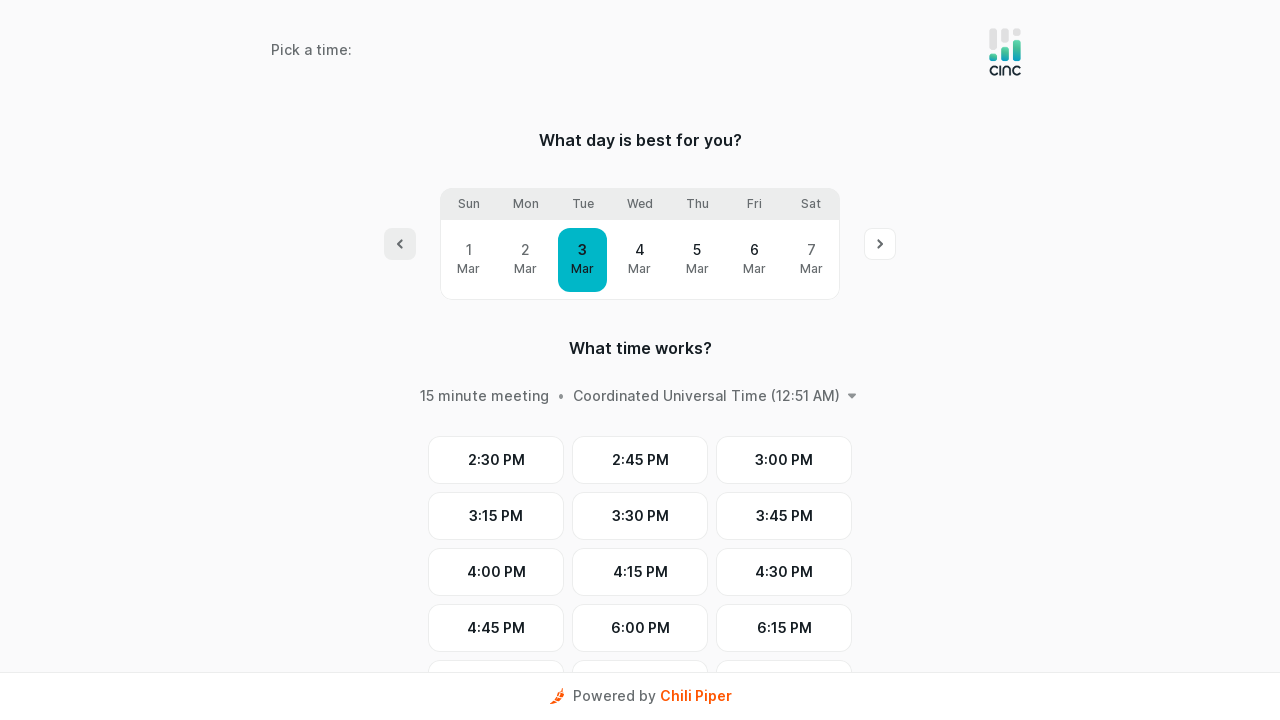

Clicked on an available time slot
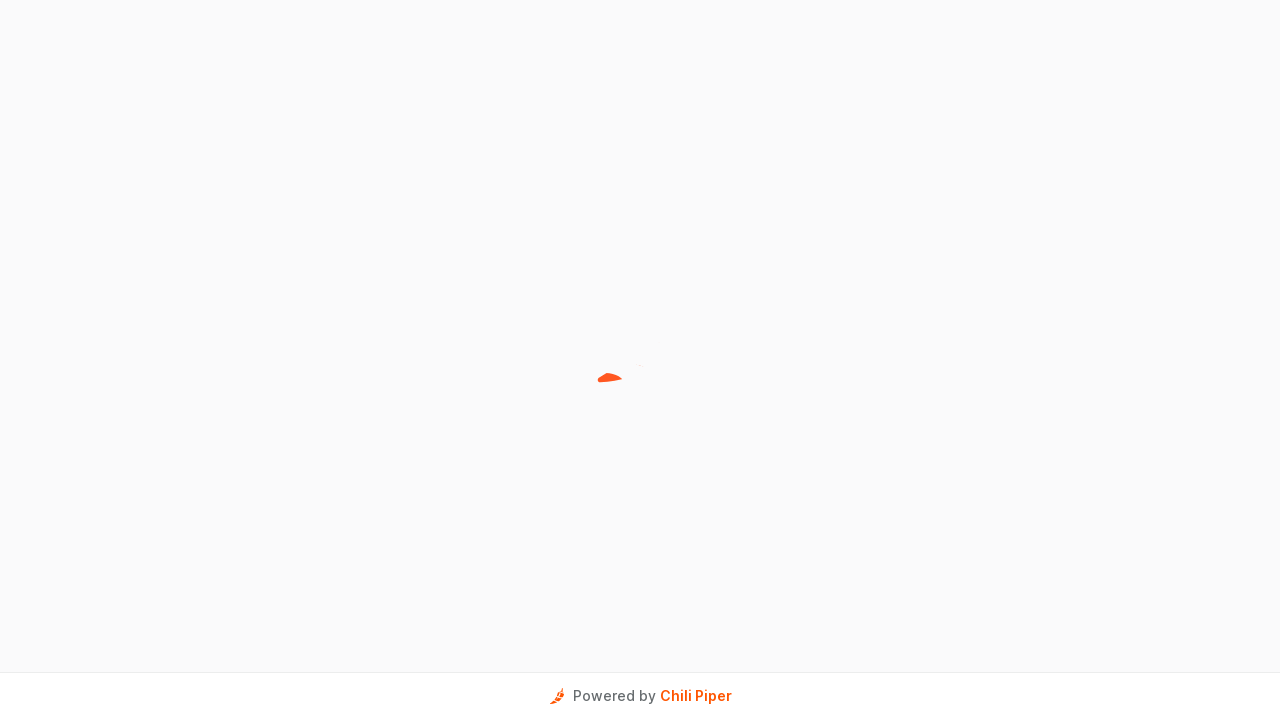

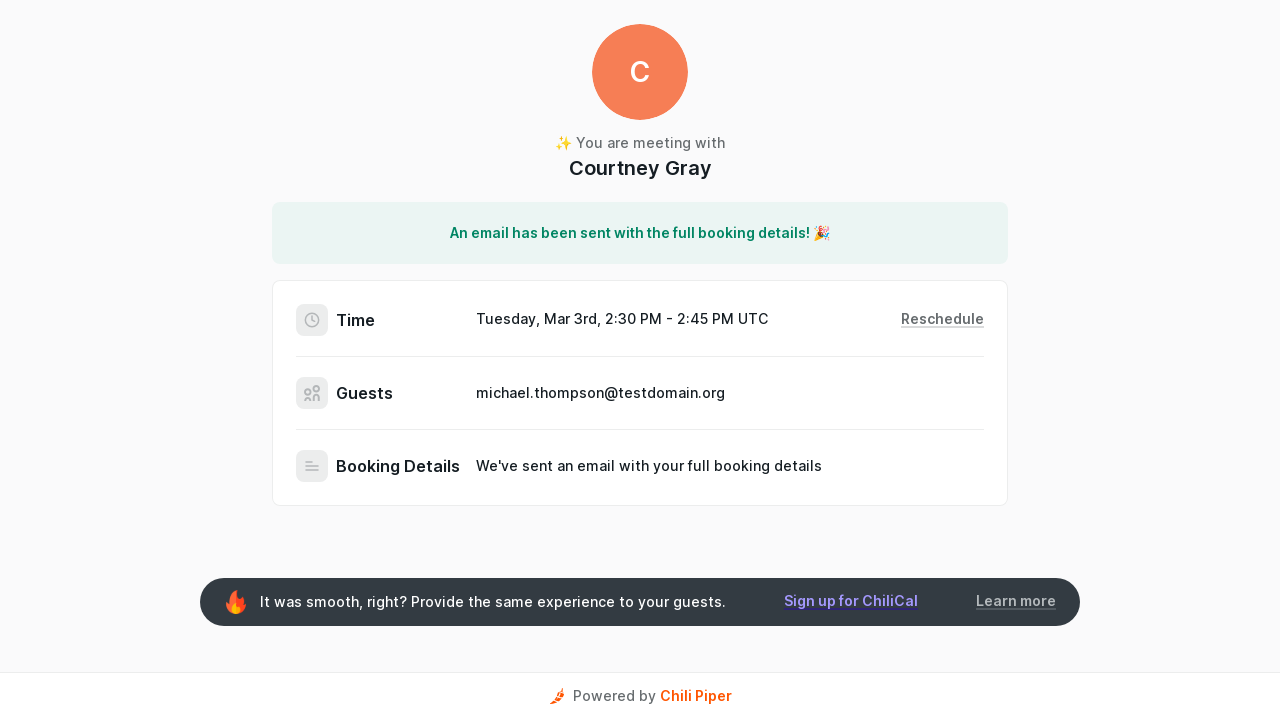